Tests filling a registration form by entering first name and last name fields using the demo automation testing site

Starting URL: https://demo.automationtesting.in/Register.html

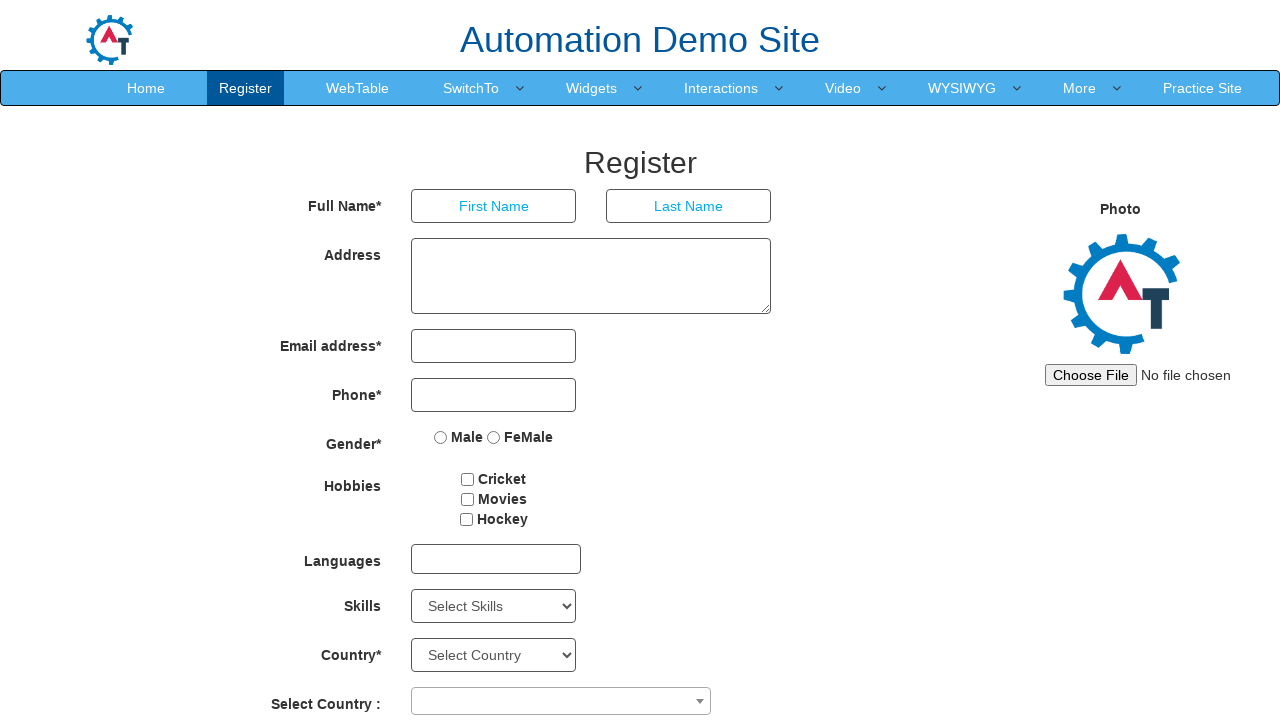

Filled first name field with 'pankaj' on input[placeholder='First Name']
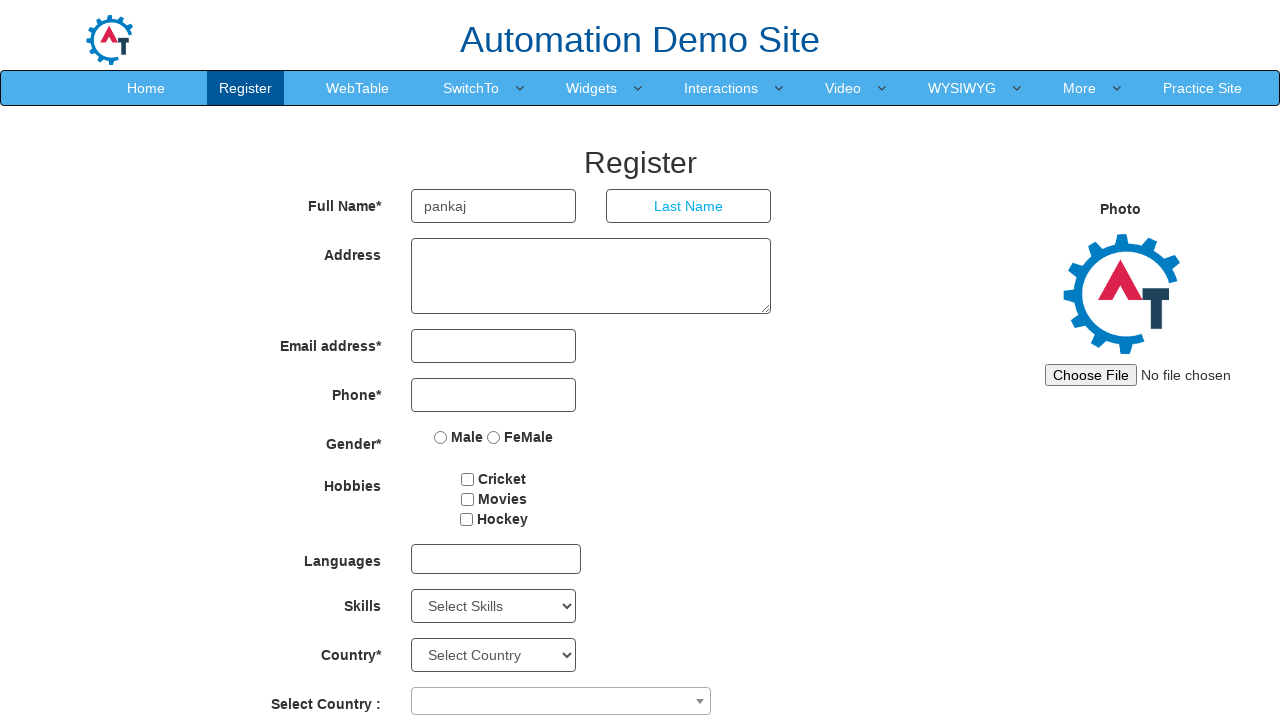

Filled last name field with 'bhavate' on input[placeholder='Last Name']
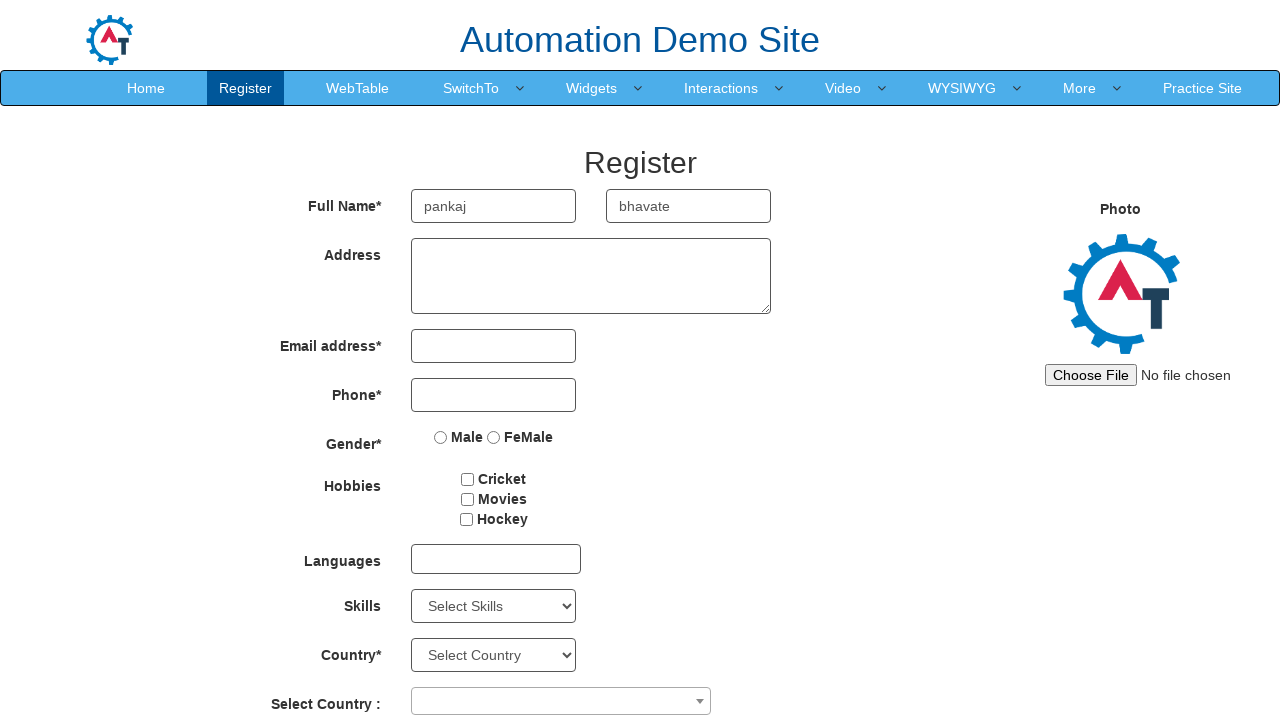

Cleared last name field on input[placeholder='Last Name']
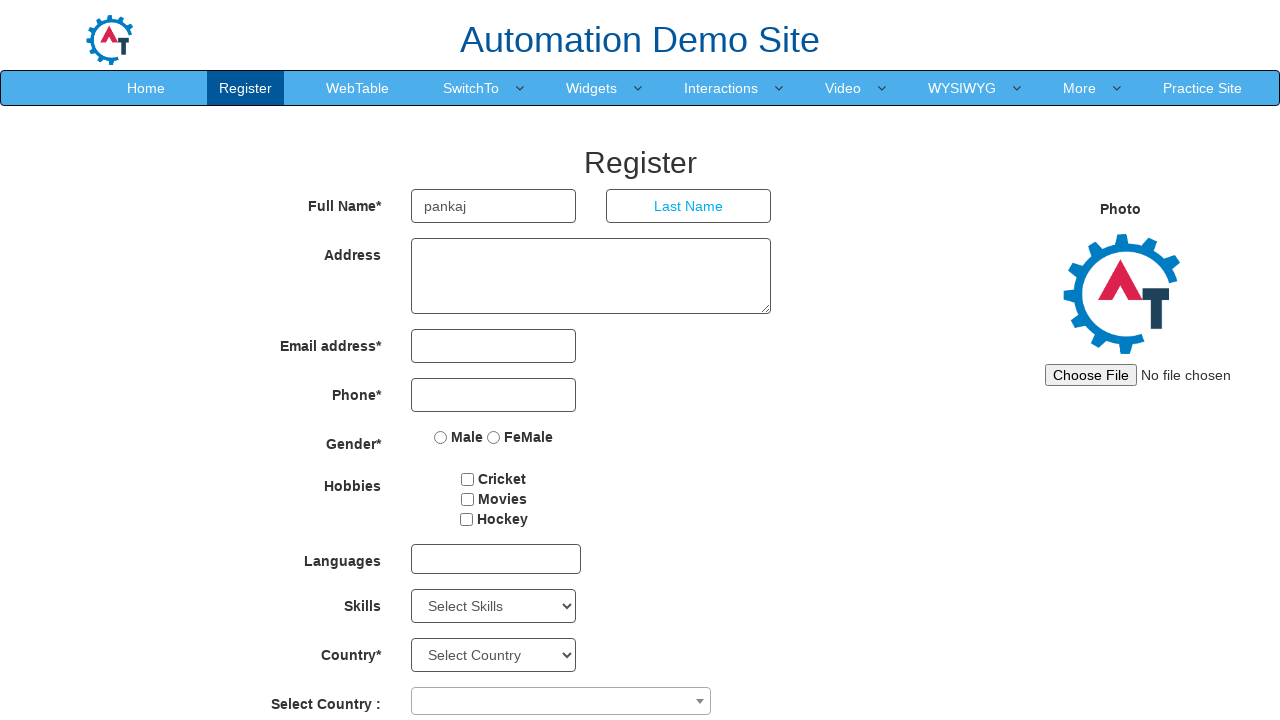

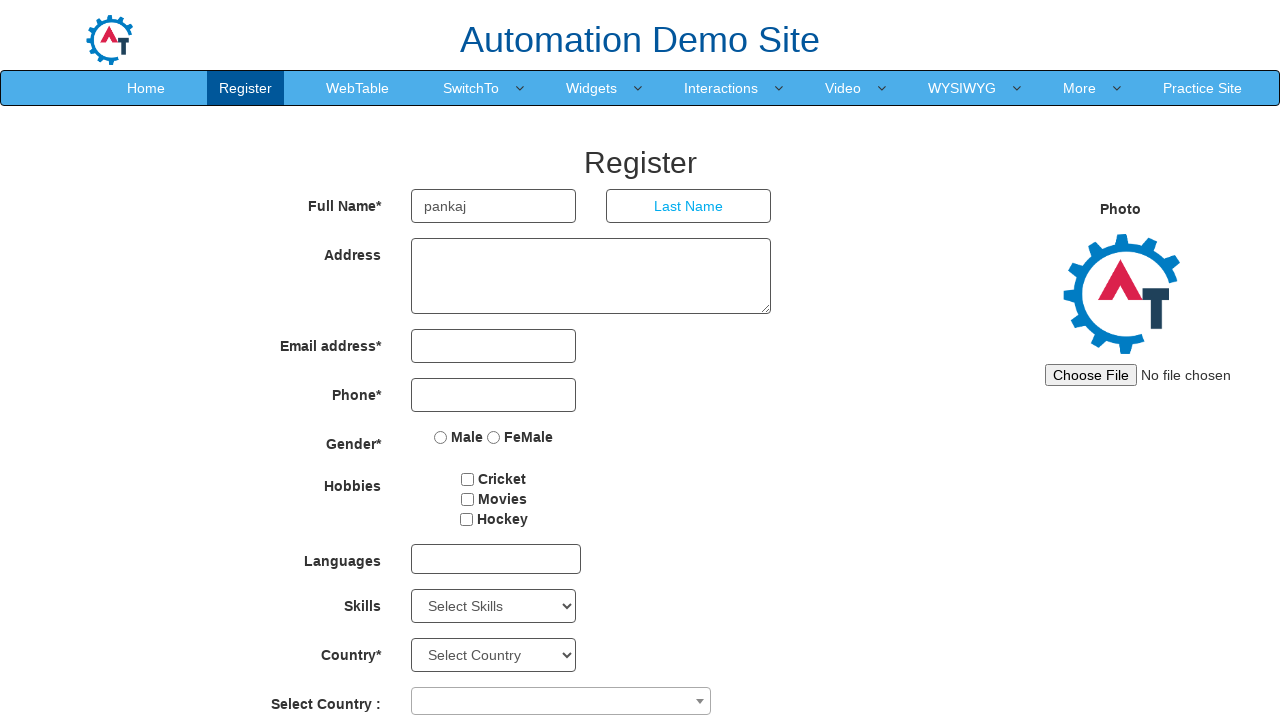